Tests adding todo items to the list by filling the input field and pressing Enter, then verifying the items appear in the list.

Starting URL: https://demo.playwright.dev/todomvc

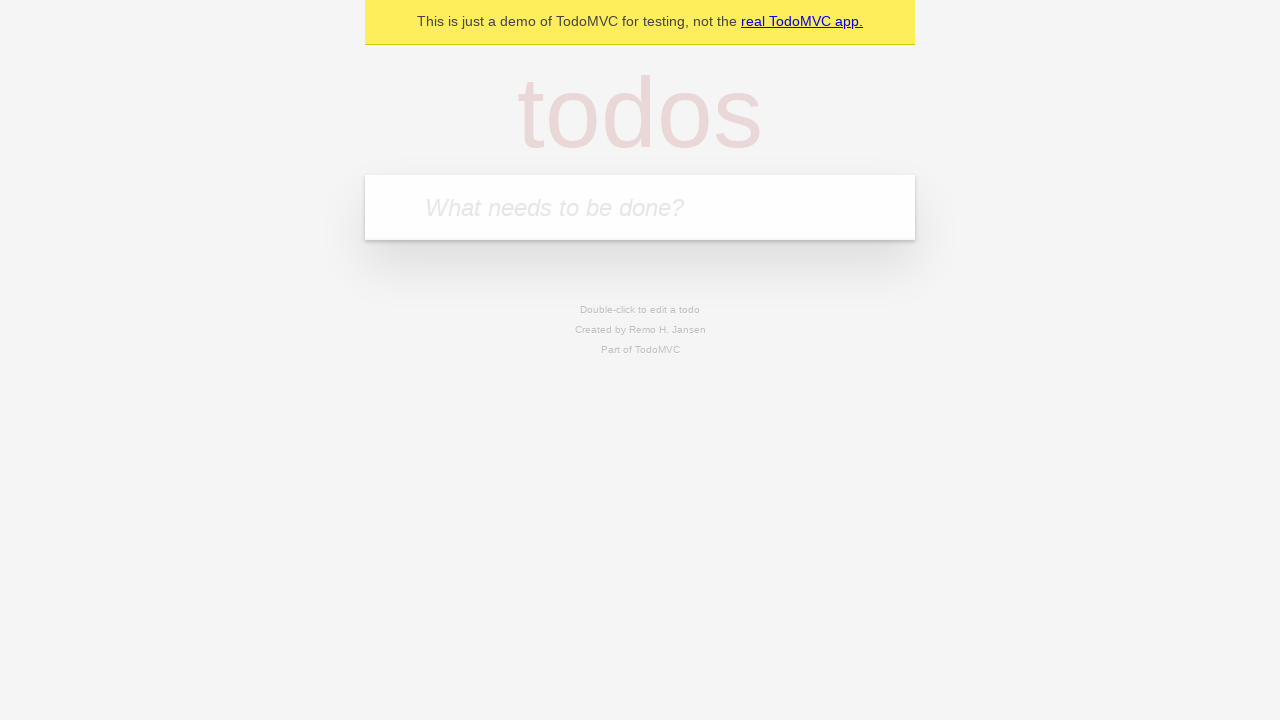

Filled todo input field with 'buy some cheese' on internal:attr=[placeholder="What needs to be done?"i]
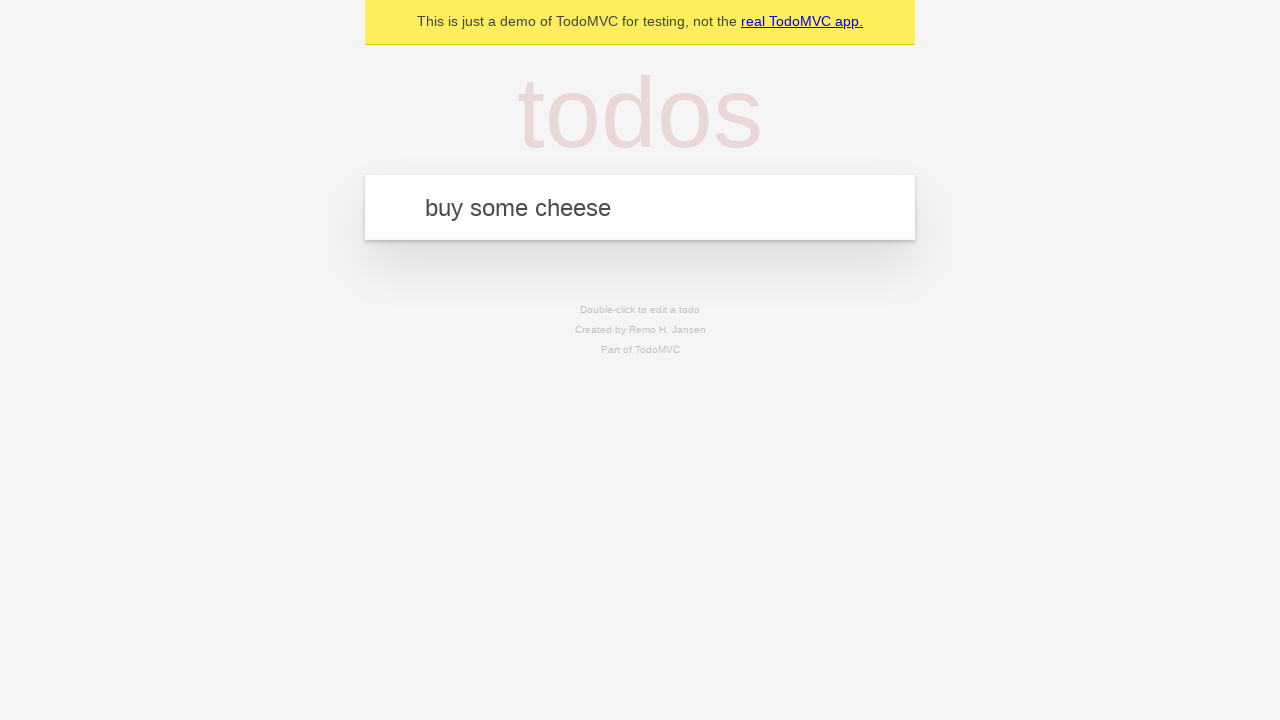

Pressed Enter to add first todo item on internal:attr=[placeholder="What needs to be done?"i]
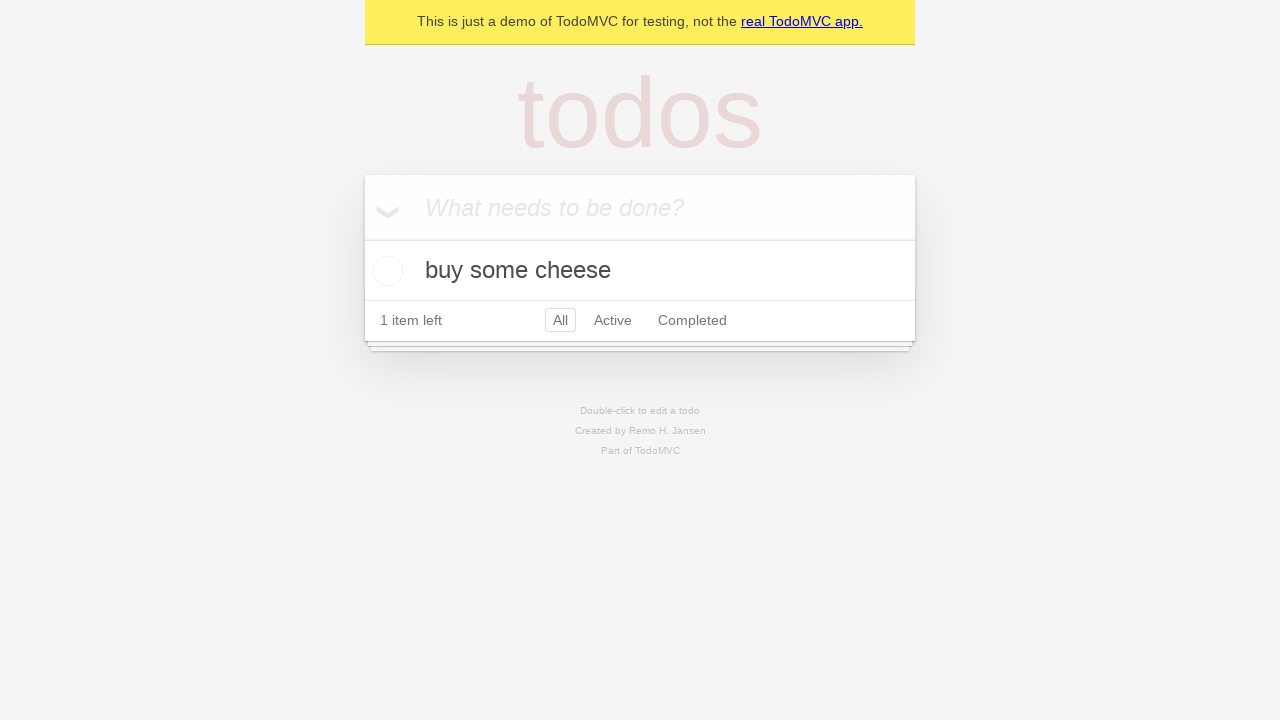

First todo item appeared in the list
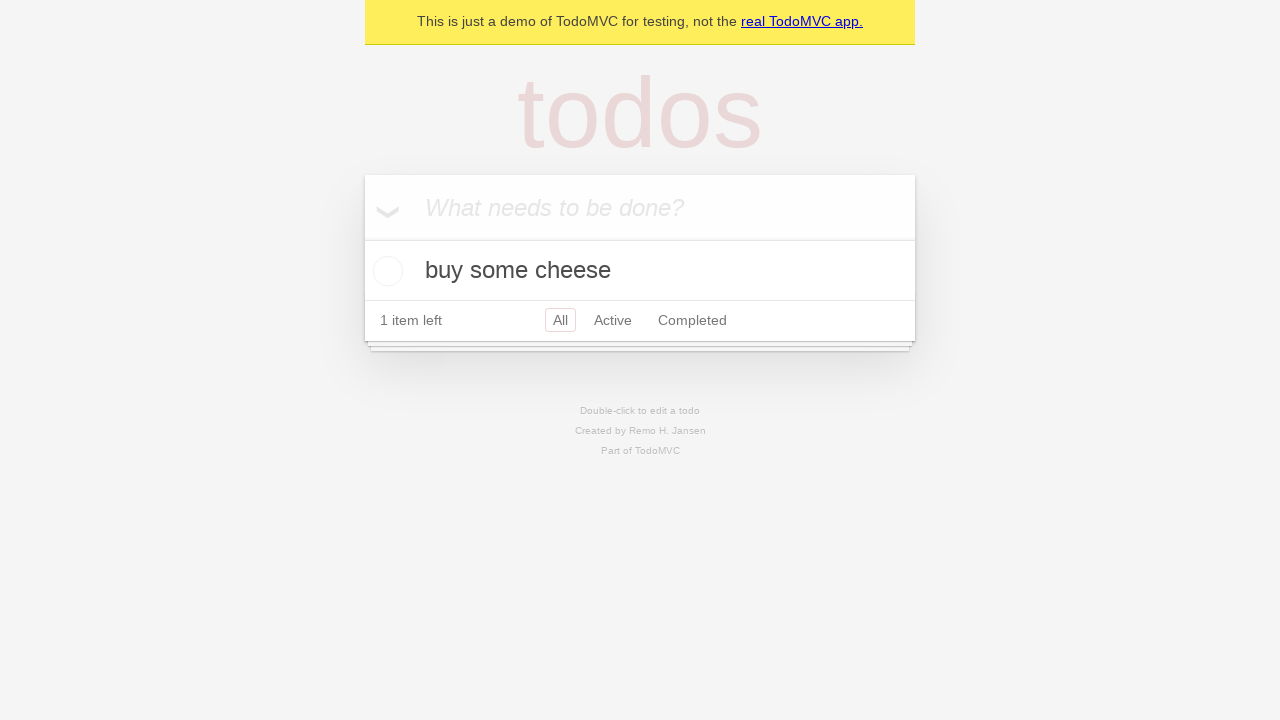

Filled todo input field with 'feed the cat' on internal:attr=[placeholder="What needs to be done?"i]
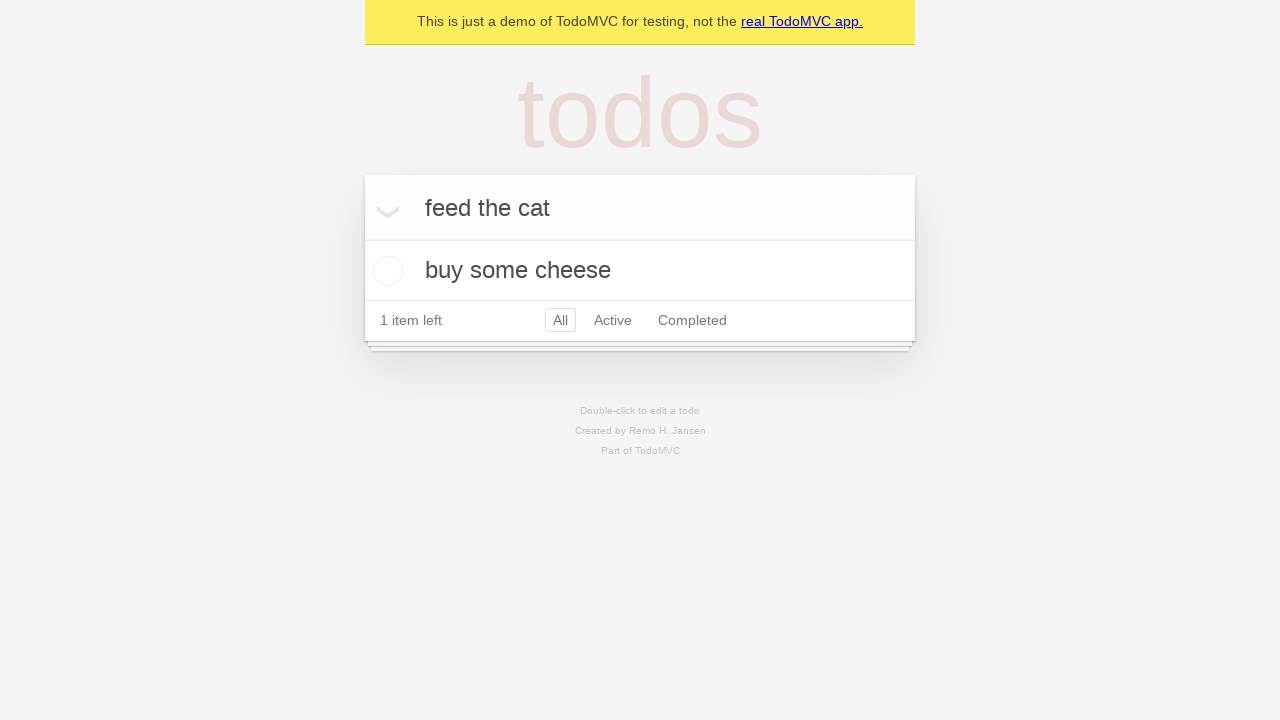

Pressed Enter to add second todo item on internal:attr=[placeholder="What needs to be done?"i]
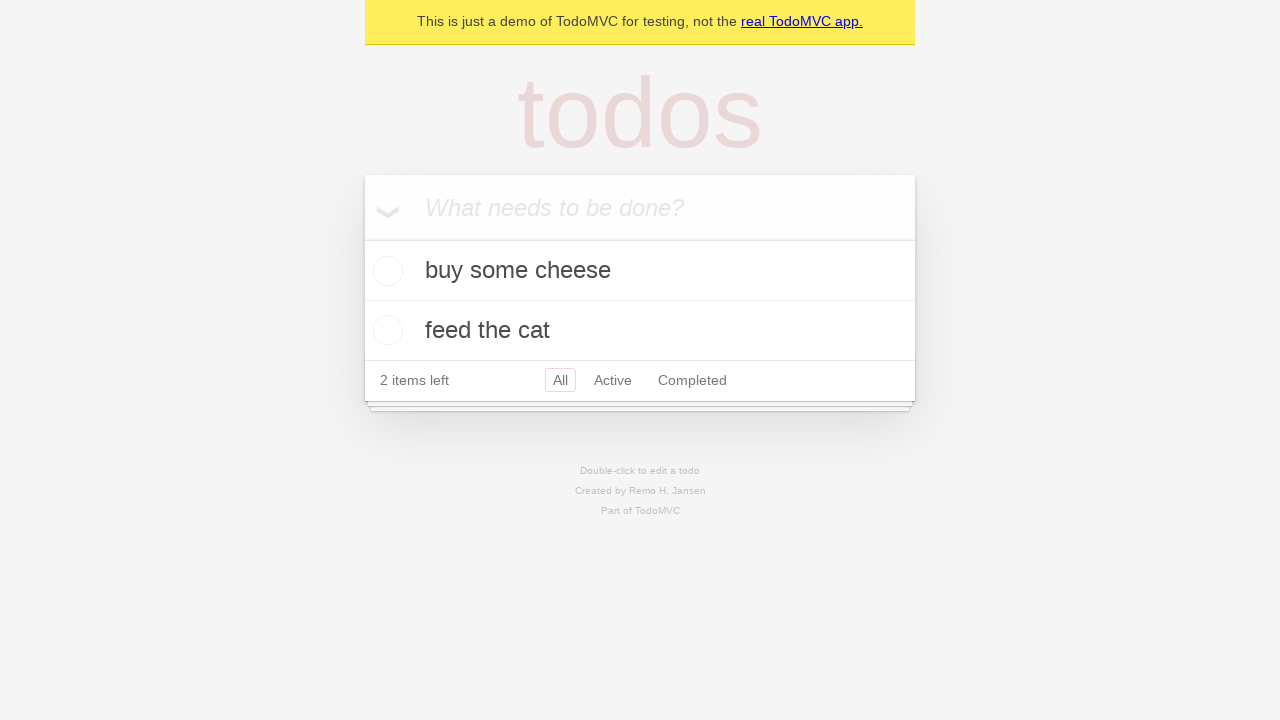

Verified both todo items are displayed in the list
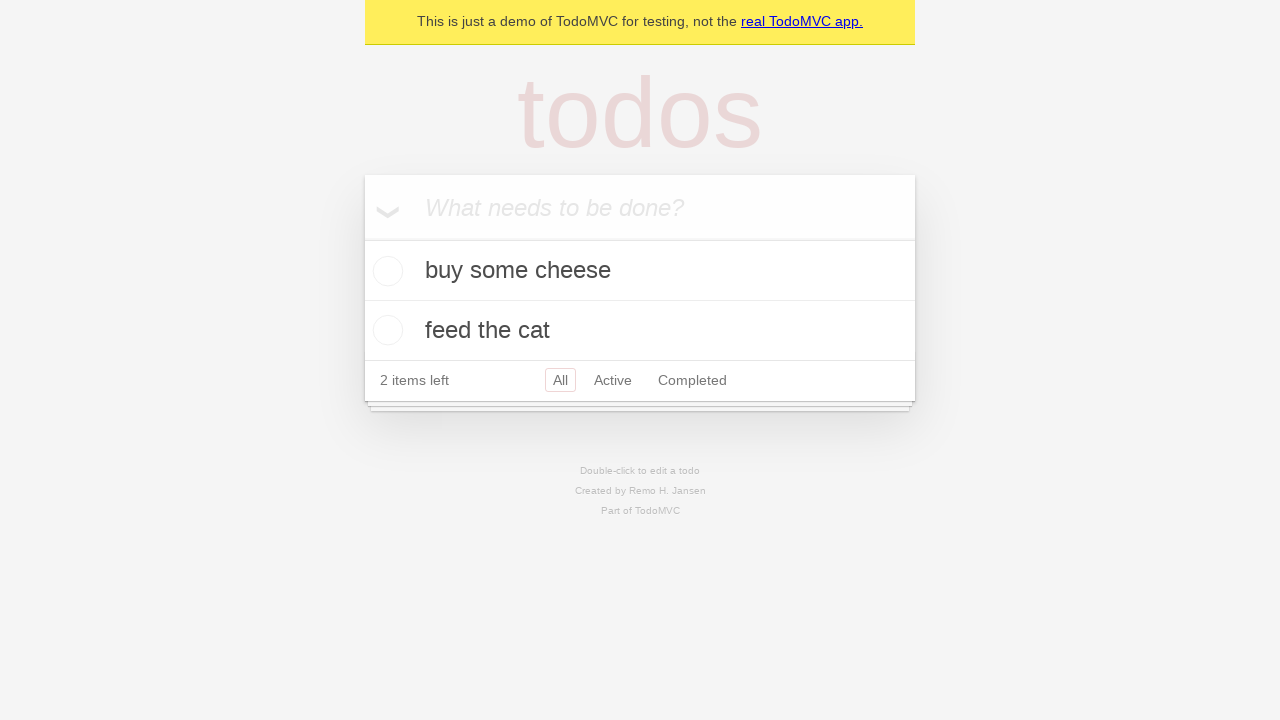

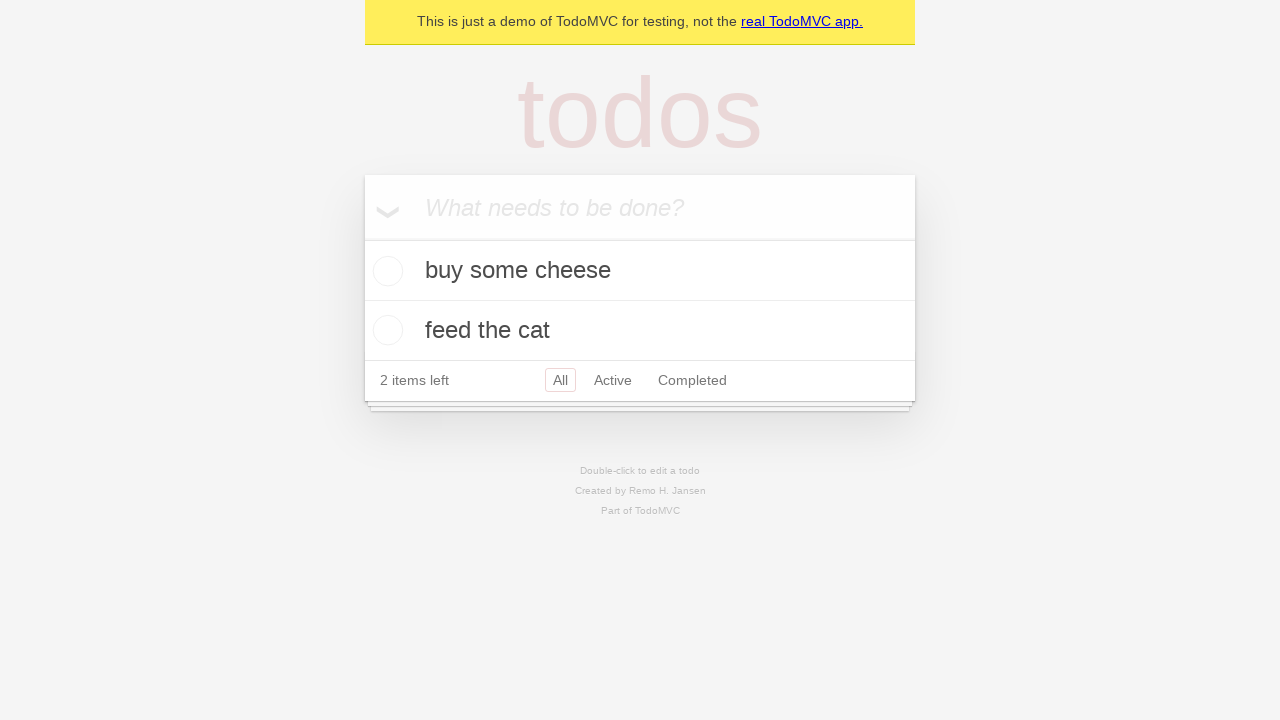